Simple navigation test that opens a website and maximizes the browser window

Starting URL: https://vctcpune.com/

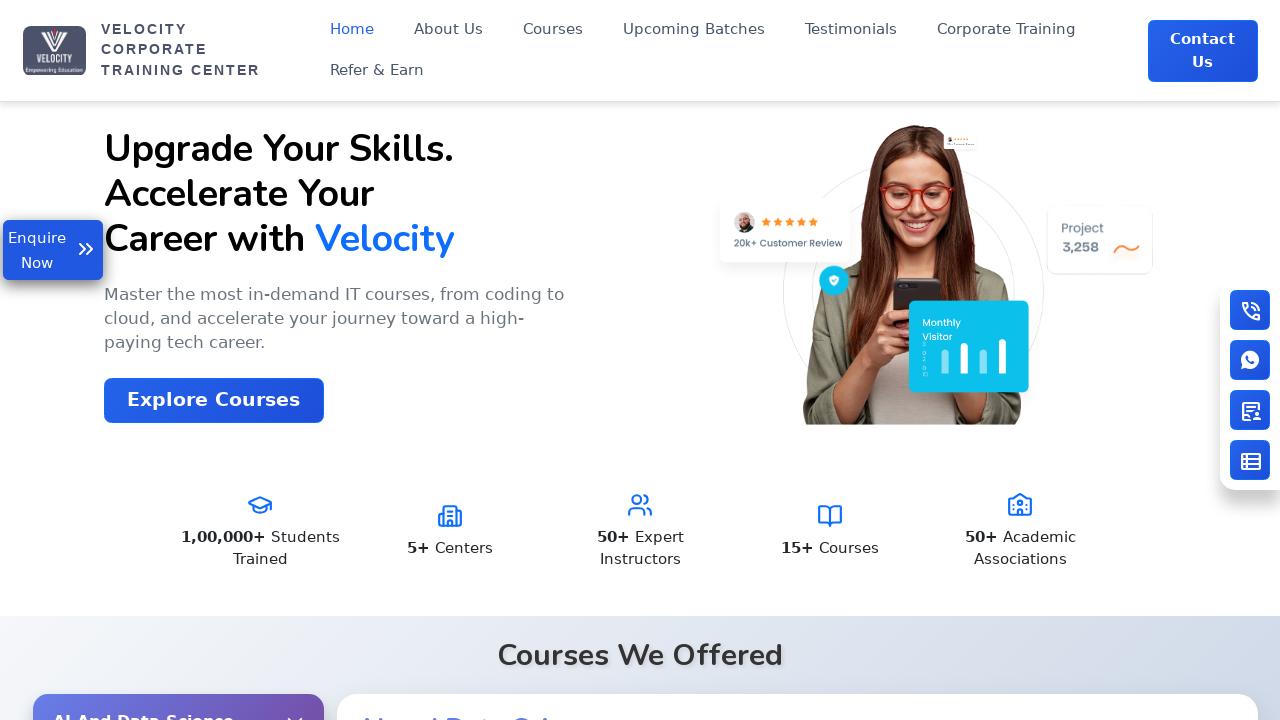

Waited for page to load with domcontentloaded state
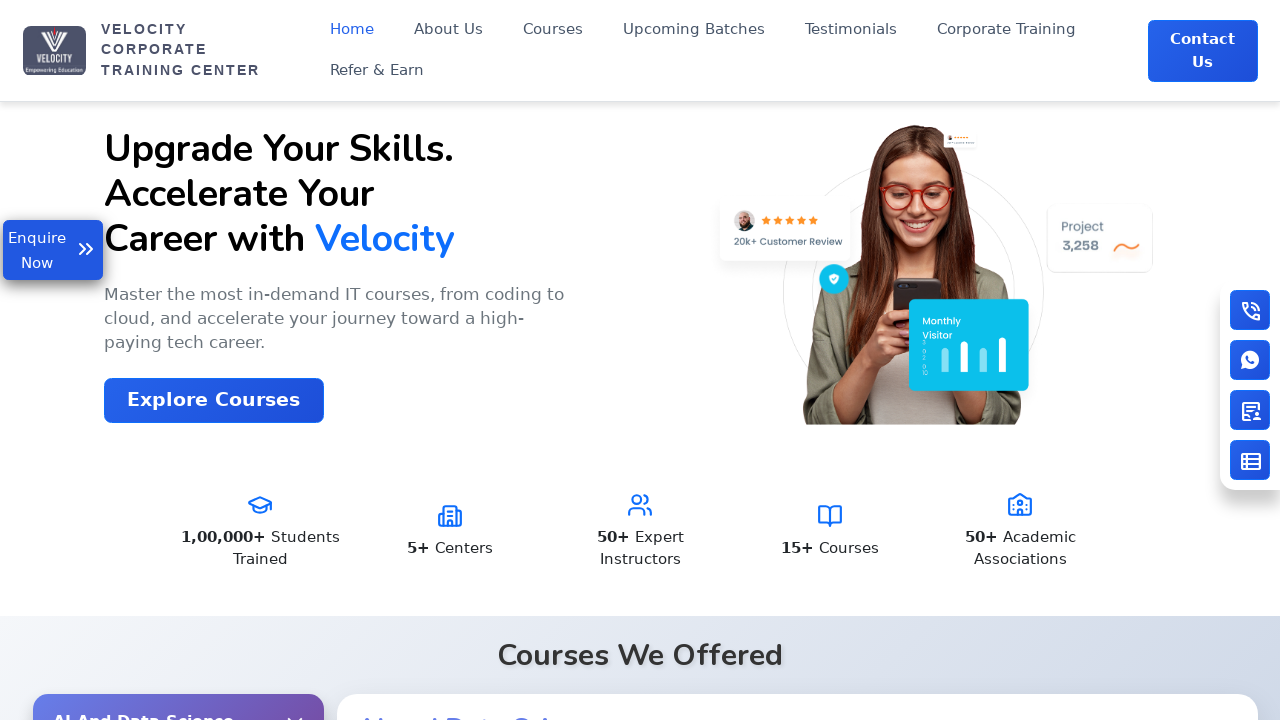

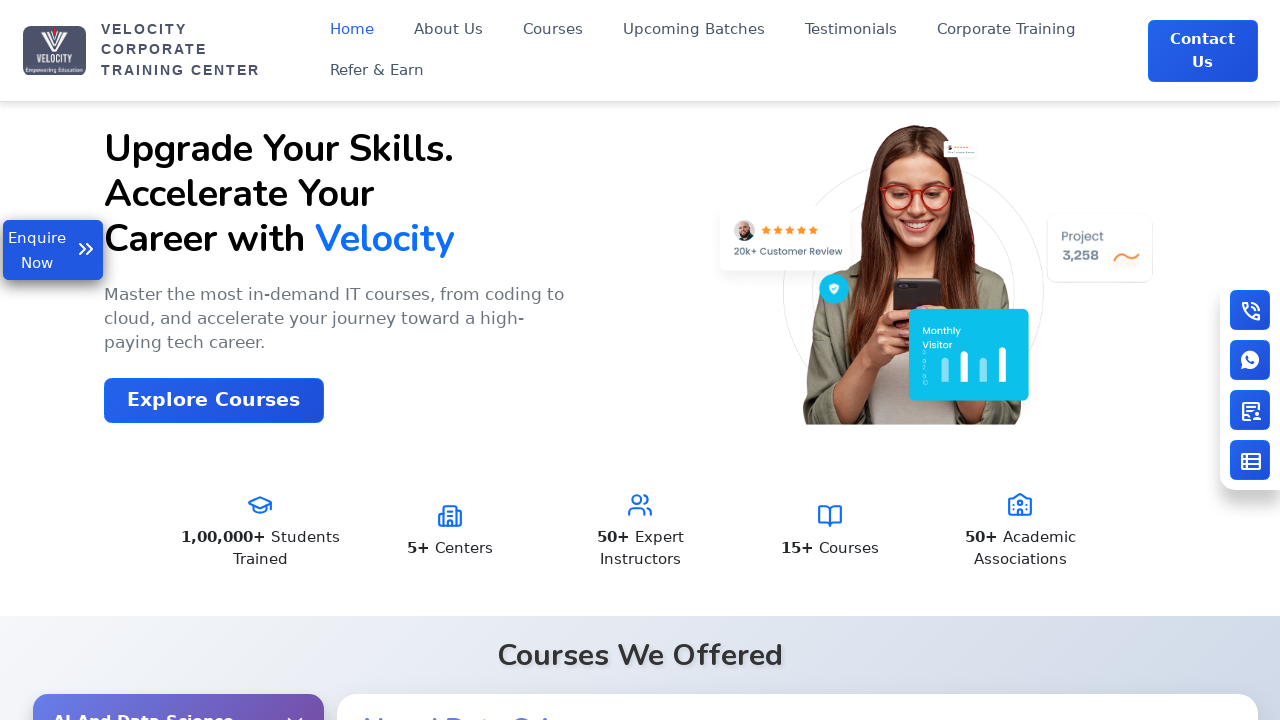